Navigates to the Mitticool homepage and verifies that the company logo image is displayed on the page.

Starting URL: https://www.mitticool.com/

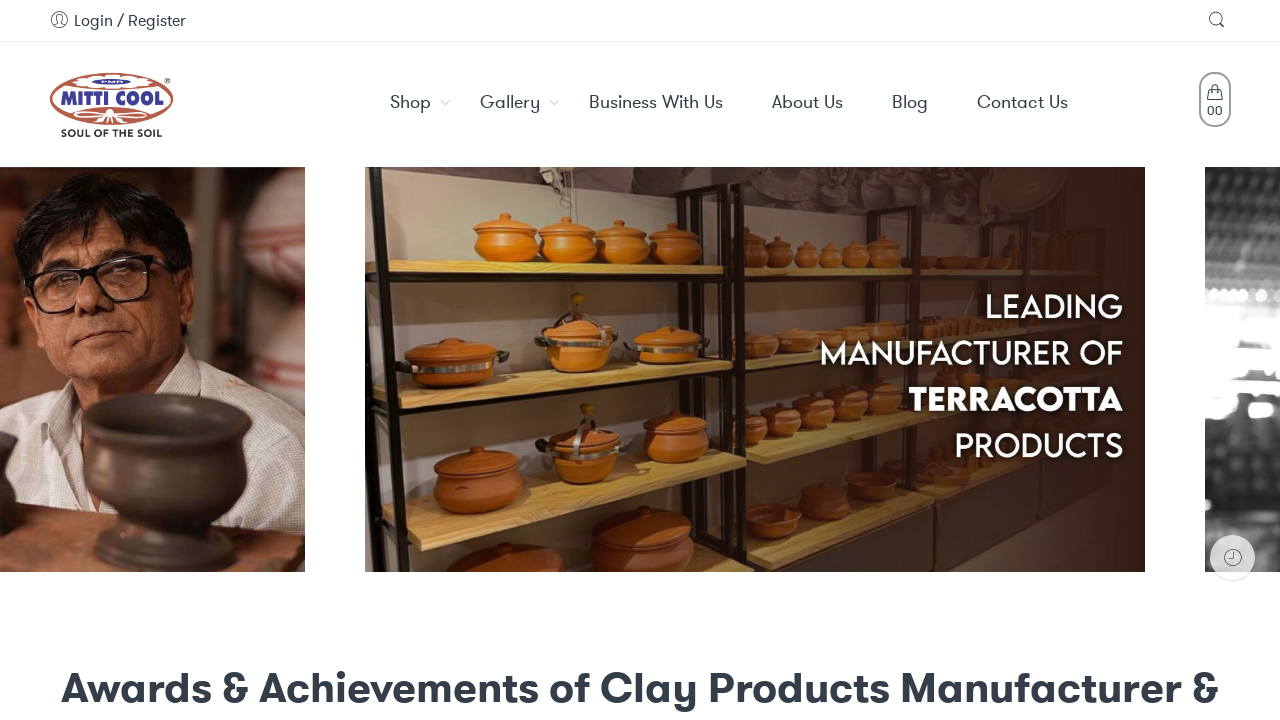

Navigated to Mitticool homepage
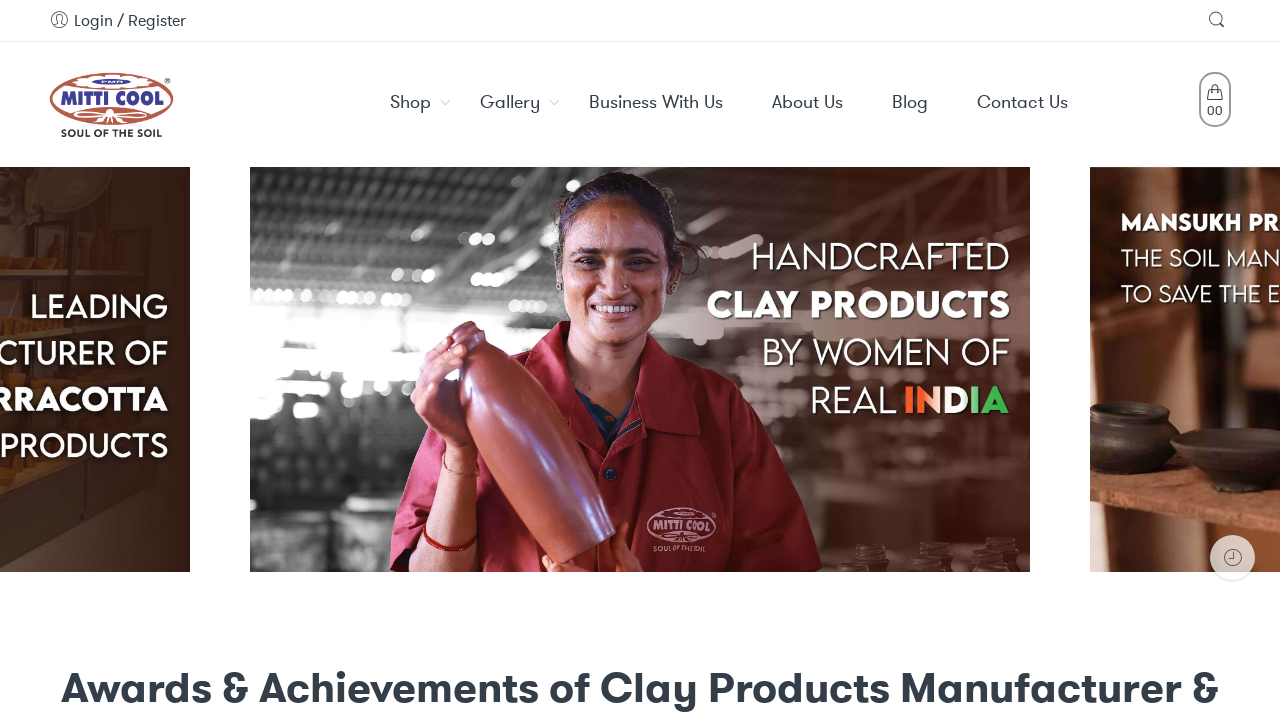

Mitticool logo element became visible
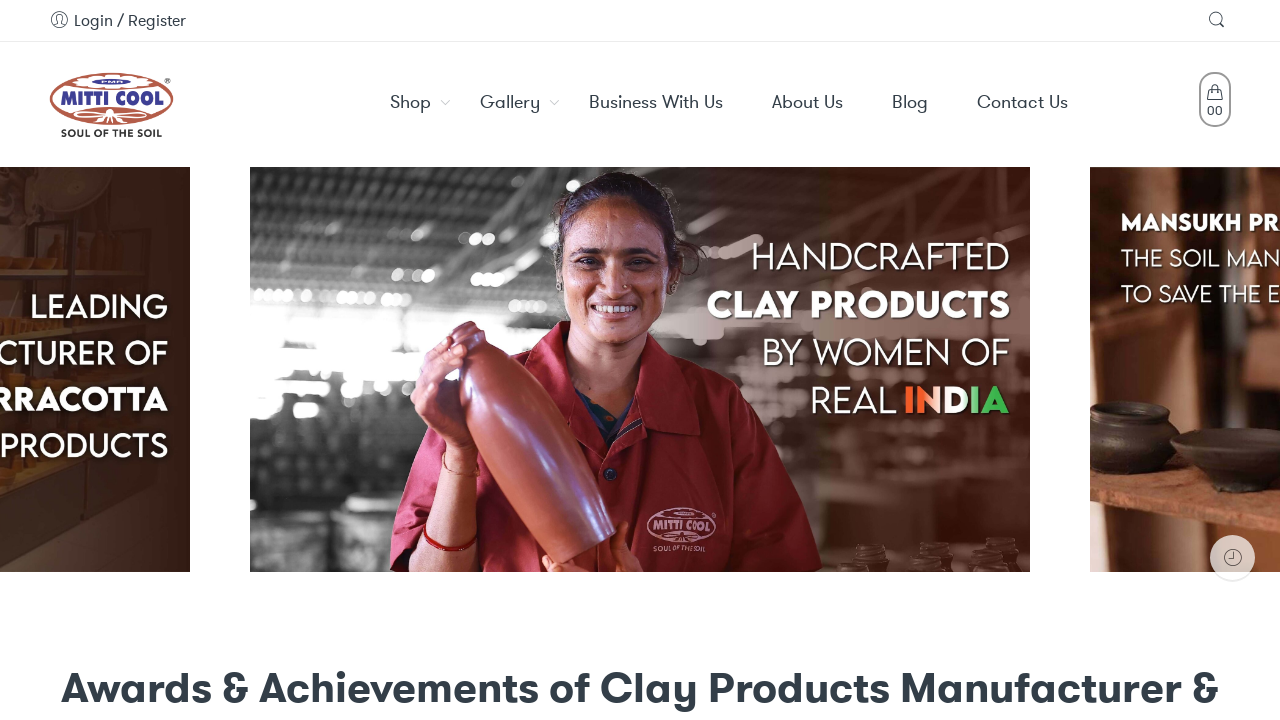

Verified that Mitticool logo is displayed on the homepage
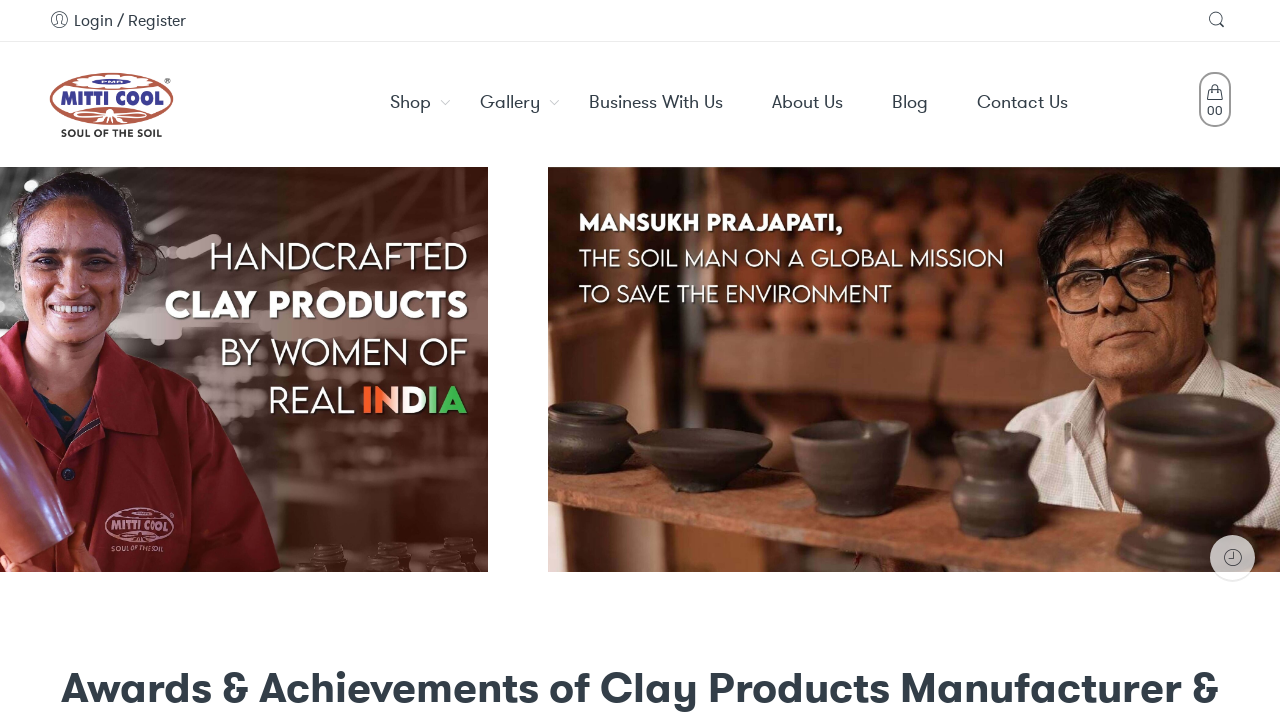

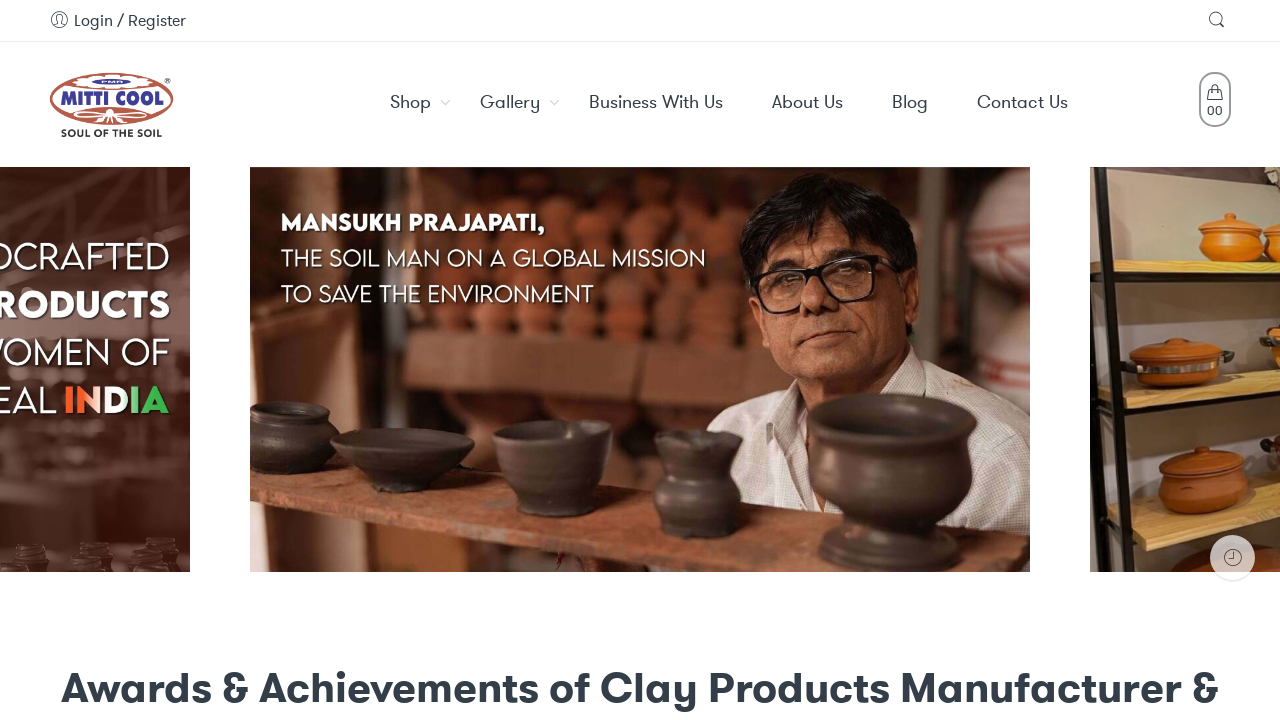